Tests various checkbox interactions on a practice page including clicking checkboxes with different XPath locators, clicking a toggle switch, and verifying checkbox display state.

Starting URL: https://leafground.com/checkbox.xhtml

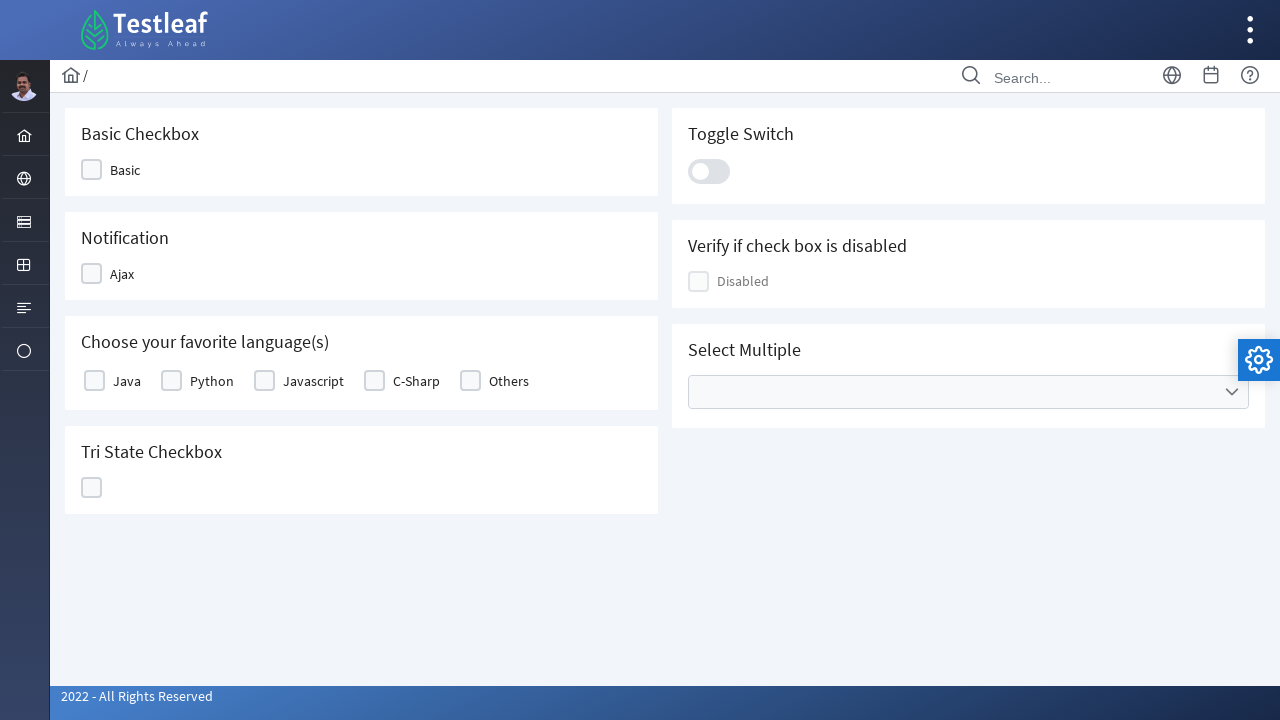

Clicked first checkbox using following-sibling XPath at (125, 170) on xpath=//div[@class='ui-chkbox-box ui-widget ui-corner-all ui-state-default']/fol
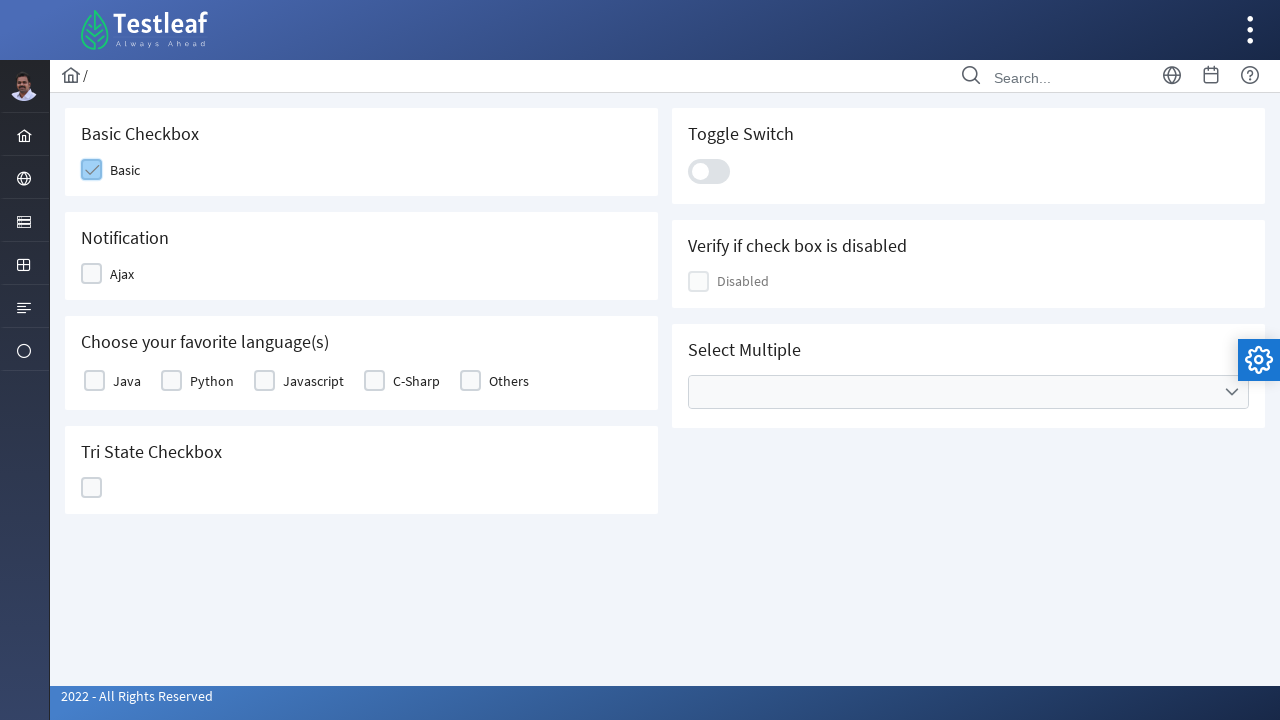

Clicked second checkbox using following-sibling XPath at (122, 274) on xpath=//div[@class='ui-chkbox-box ui-widget ui-corner-all ui-state-default']/fol
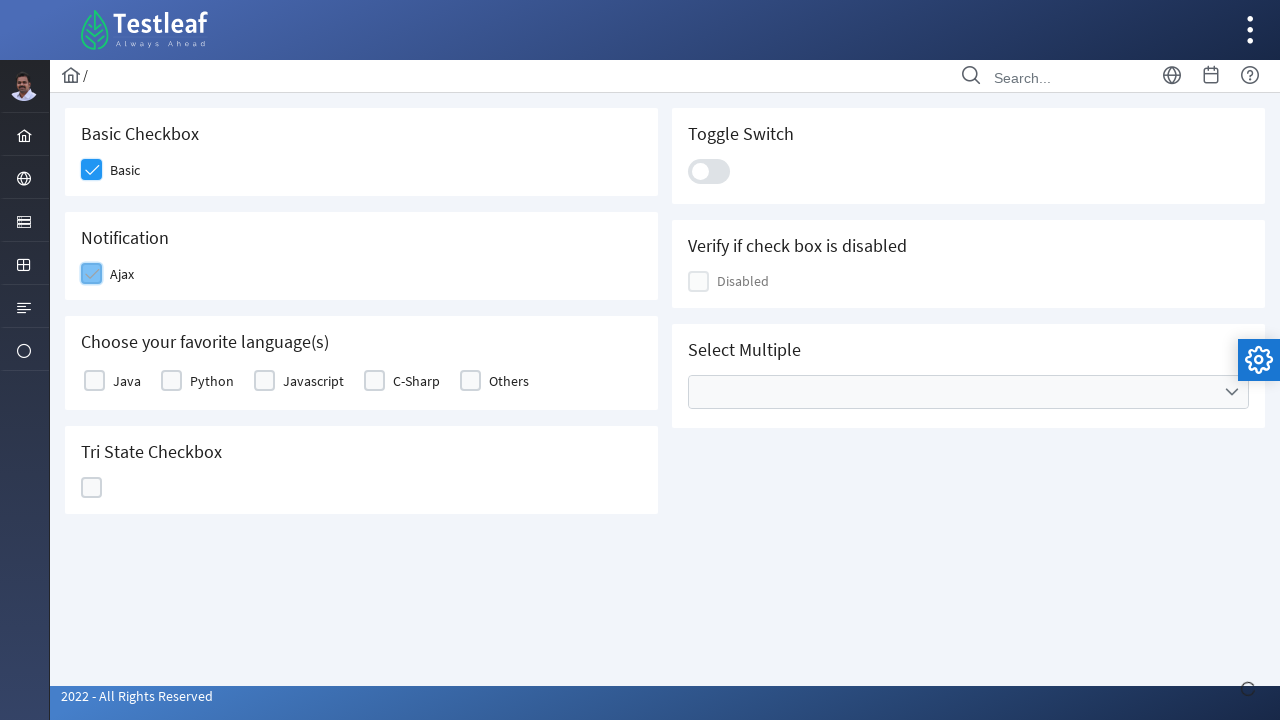

Clicked Java checkbox by label text at (127, 381) on xpath=//div[@class='ui-chkbox-box ui-widget ui-corner-all ui-state-default']/fol
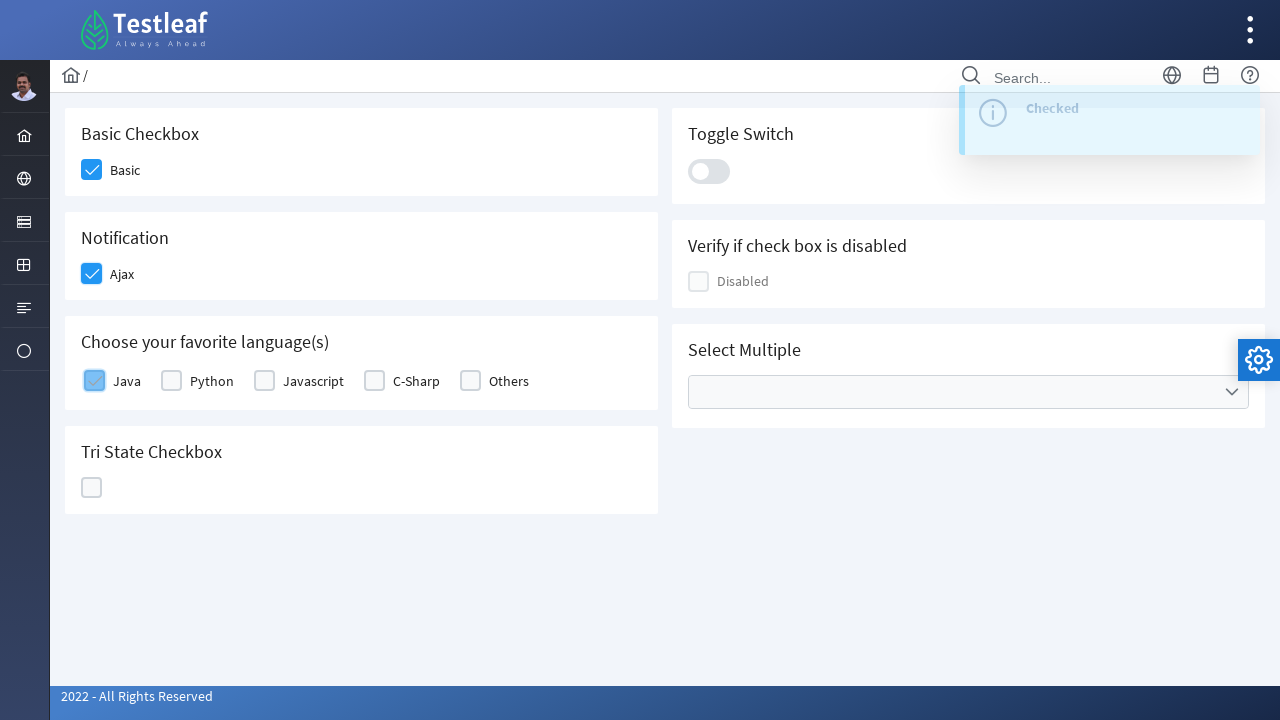

Clicked tri-state checkbox at (92, 488) on xpath=//div[@class='ui-chkbox-box ui-widget ui-corner-all ui-state-default']/pre
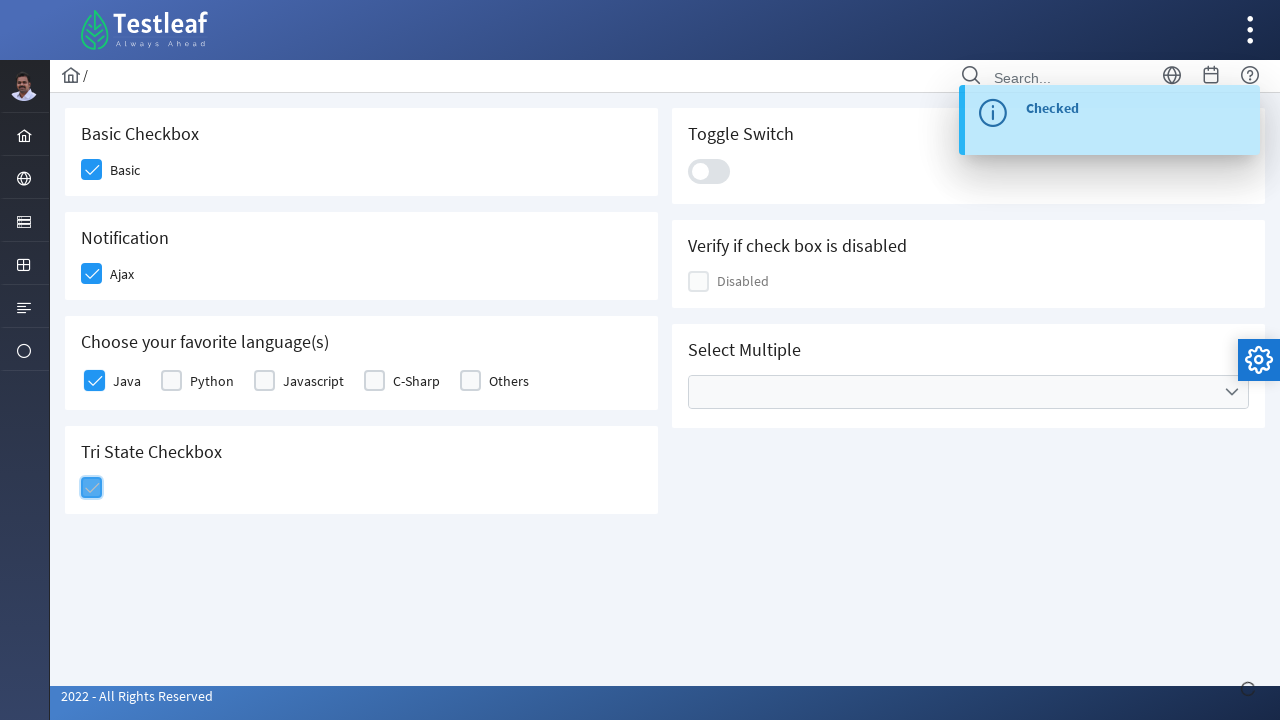

Clicked toggle switch at (709, 171) on xpath=//div[@class='ui-toggleswitch-slider']
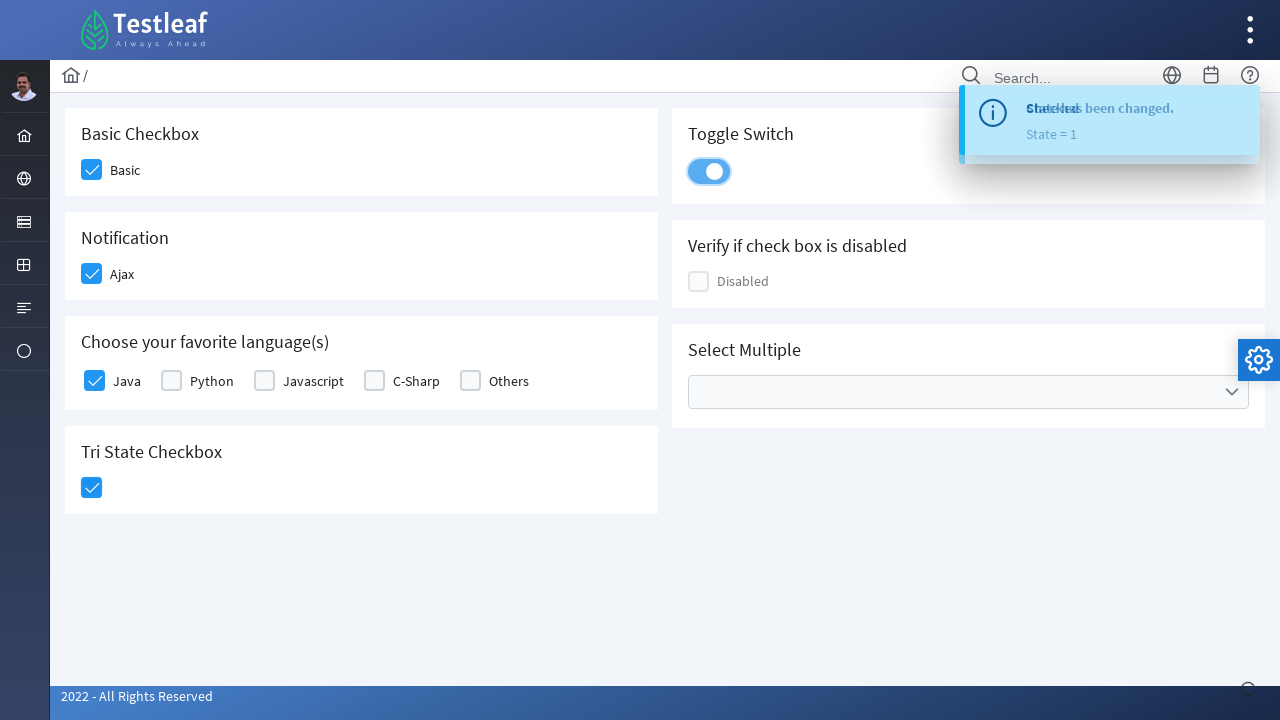

Located disabled checkbox element
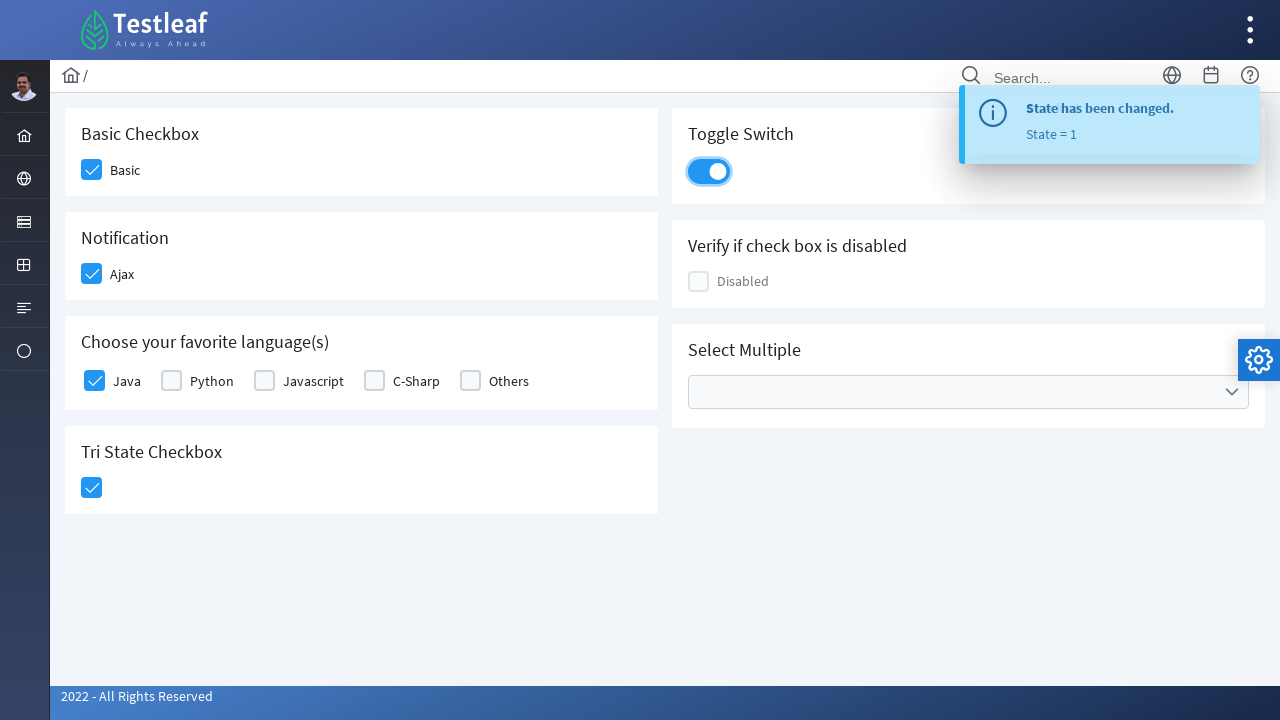

Verified disabled checkbox is visible
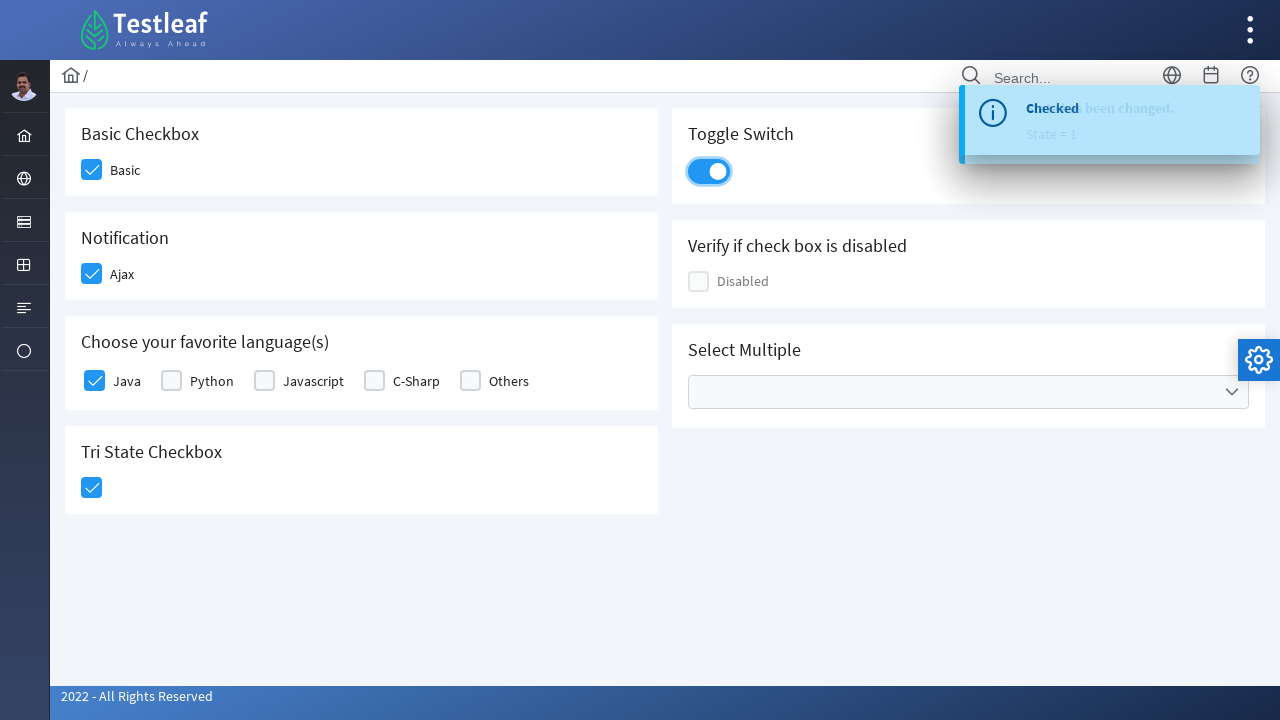

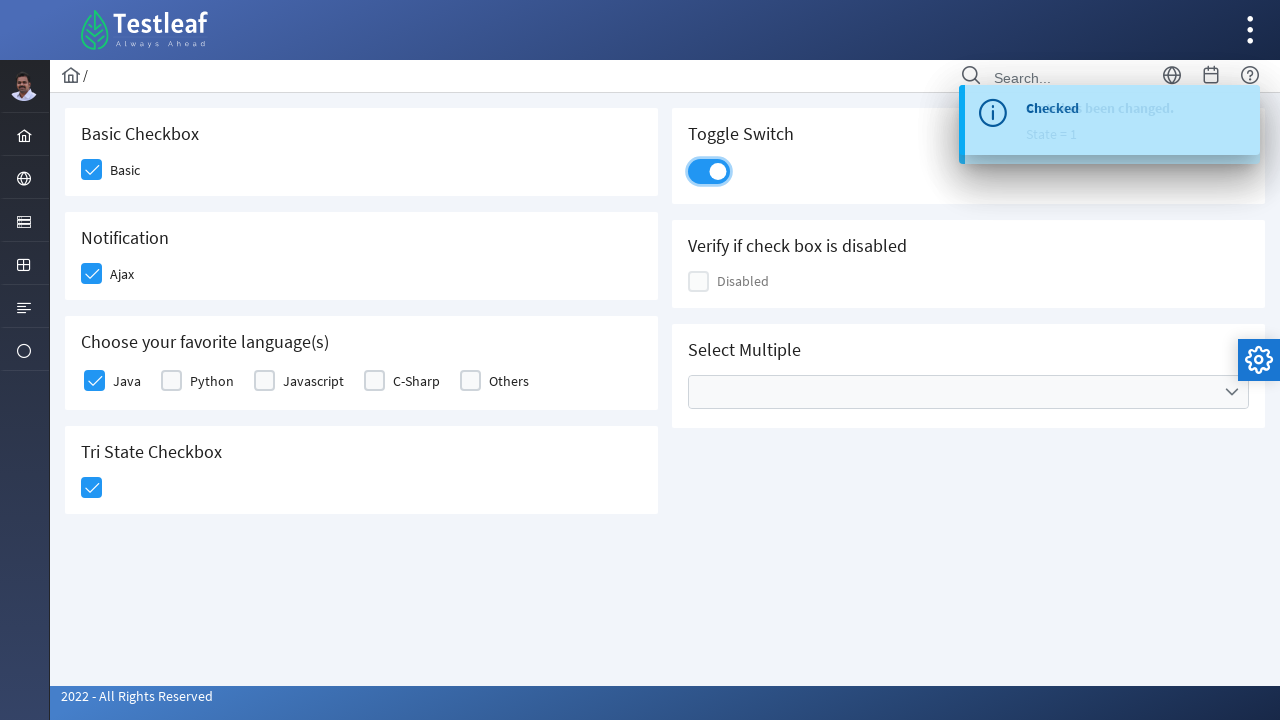